Tests adding an item to the cart on the GreenKart e-commerce practice site by clicking the add button and then accessing the cart

Starting URL: https://rahulshettyacademy.com/seleniumPractise/#/

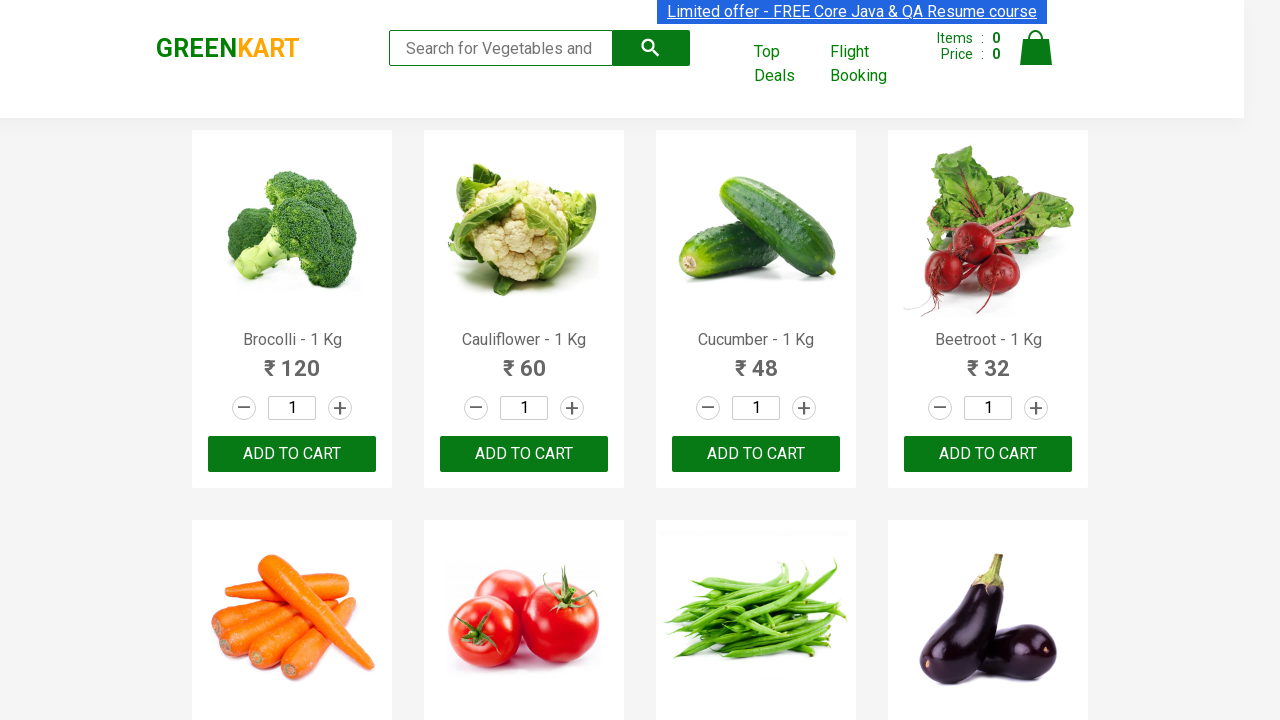

Clicked add to cart button for a product at (756, 454) on xpath=//body[1]/div[1]/div[1]/div[1]/div[1]/div[3]/div[3]/button[1]
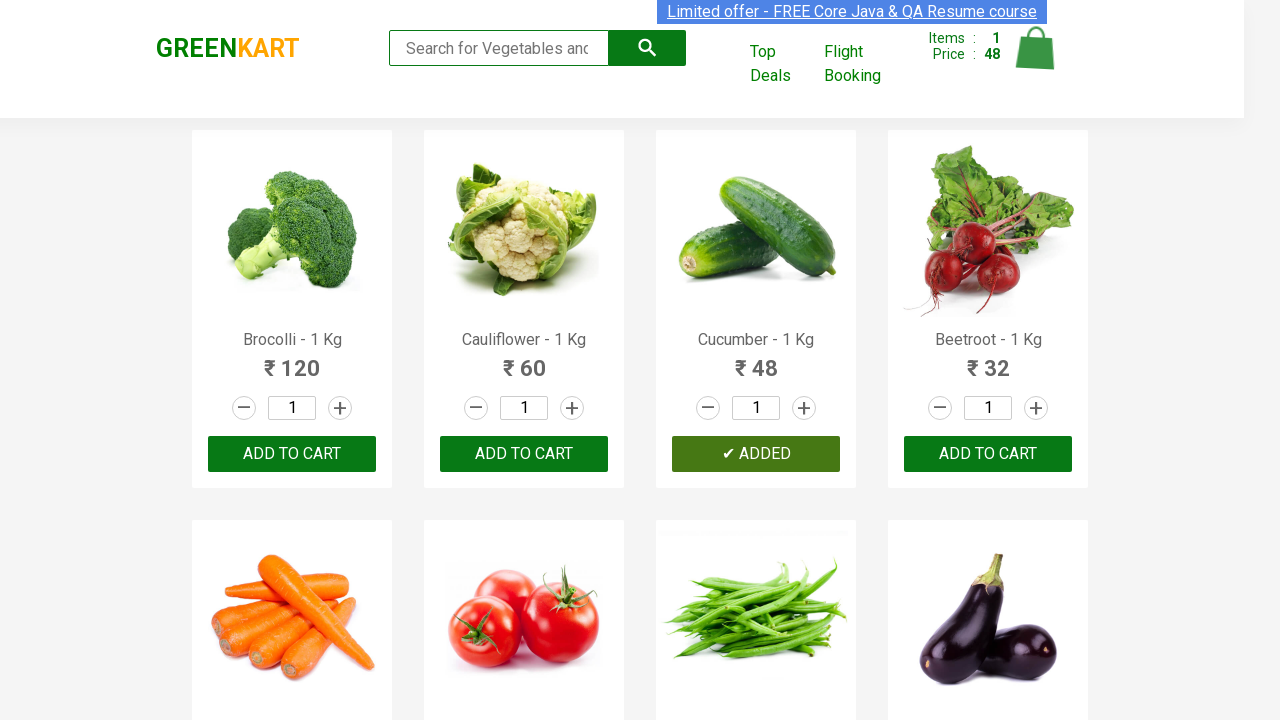

Clicked on the cart icon to view cart at (1036, 48) on xpath=//body[1]/div[1]/div[1]/header[1]/div[1]/div[3]/a[4]/img[1]
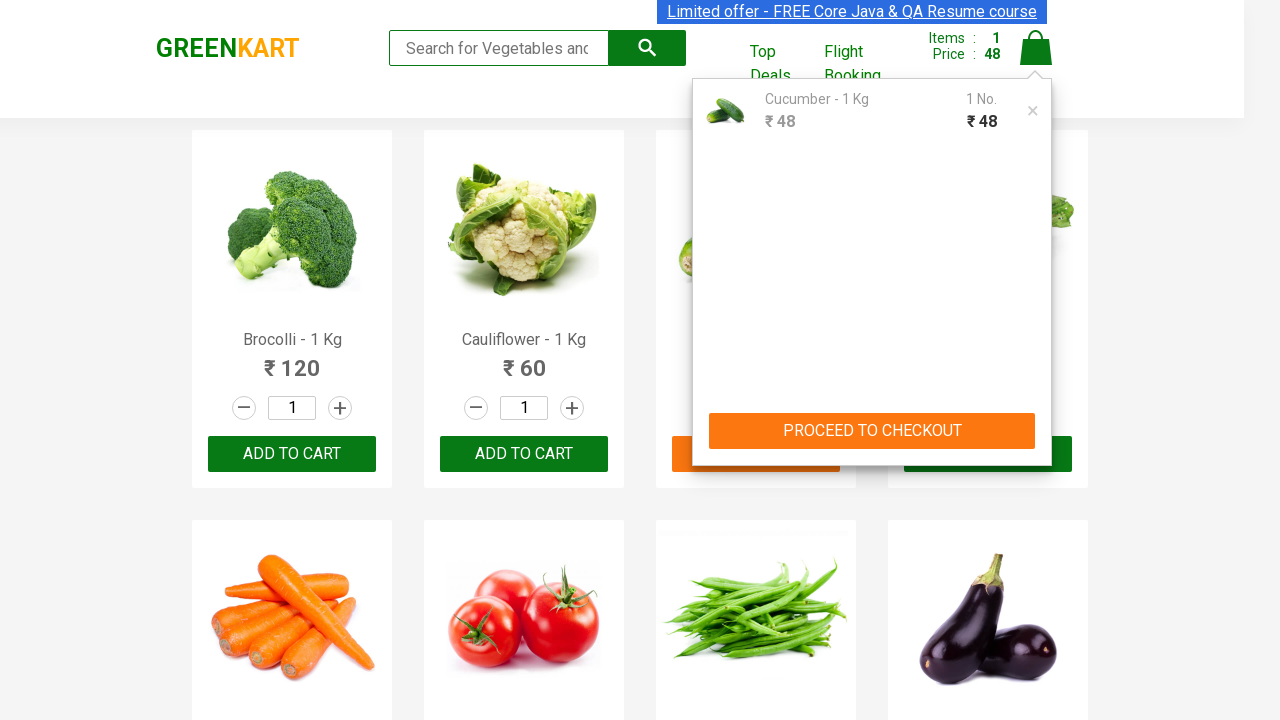

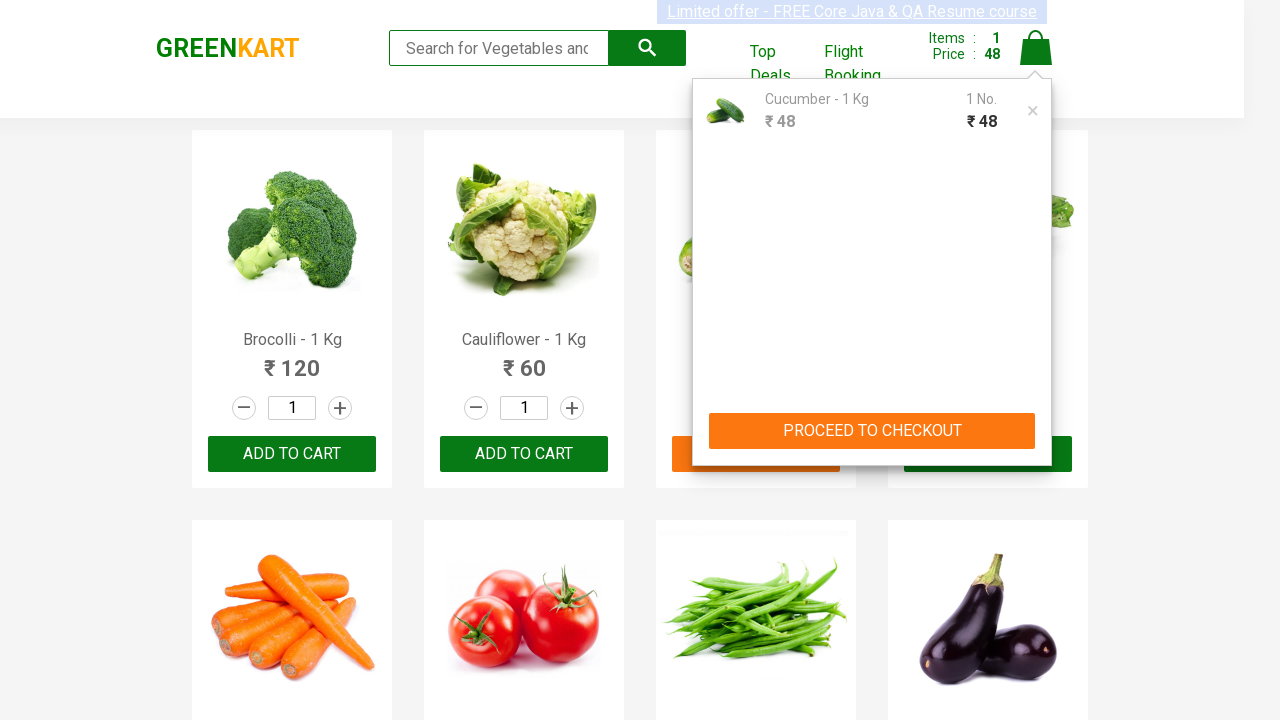